Tests the datepicker form field by entering a date value and pressing Enter to confirm the selection

Starting URL: https://formy-project.herokuapp.com/datepicker

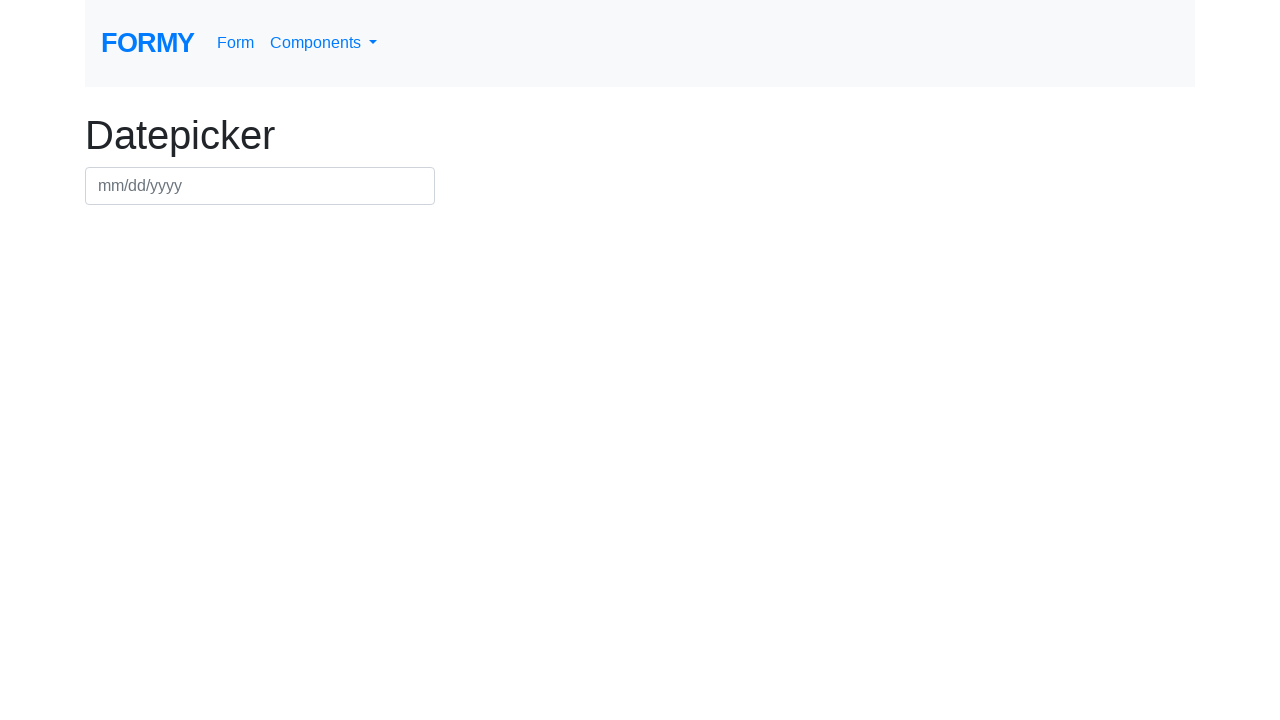

Filled datepicker field with date '03/03/2030' on #datepicker
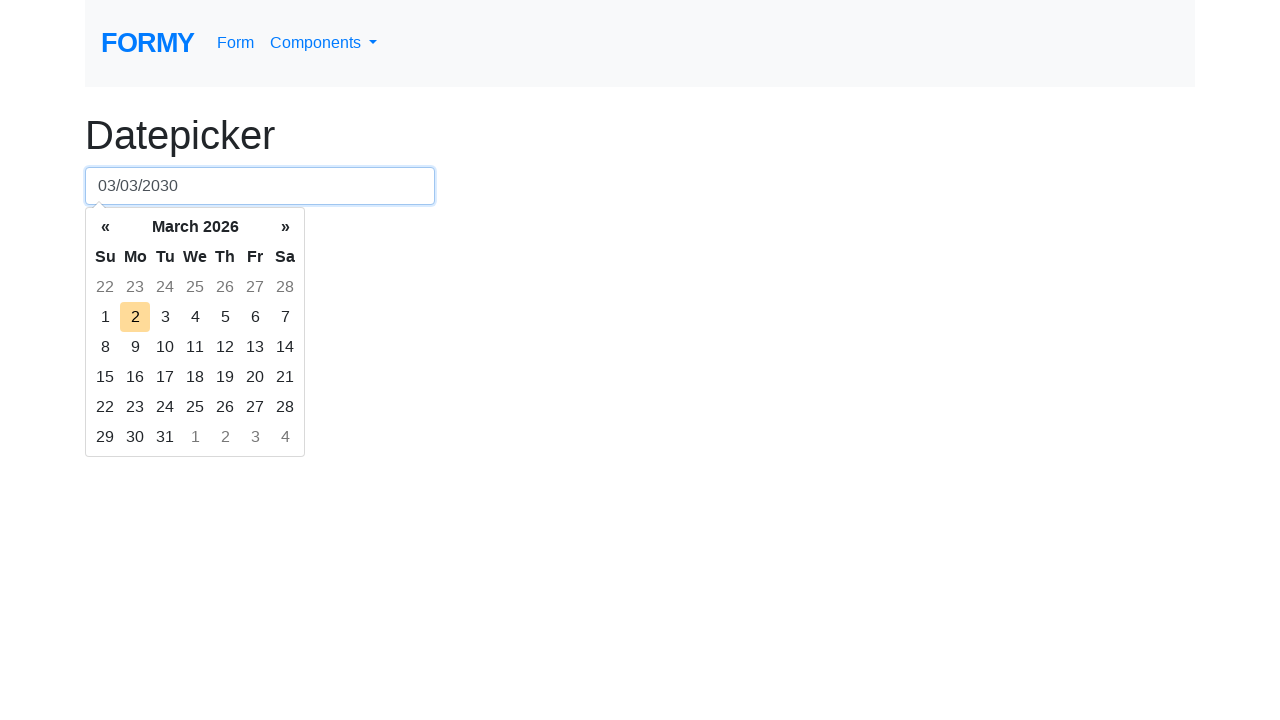

Pressed Enter to confirm date selection on #datepicker
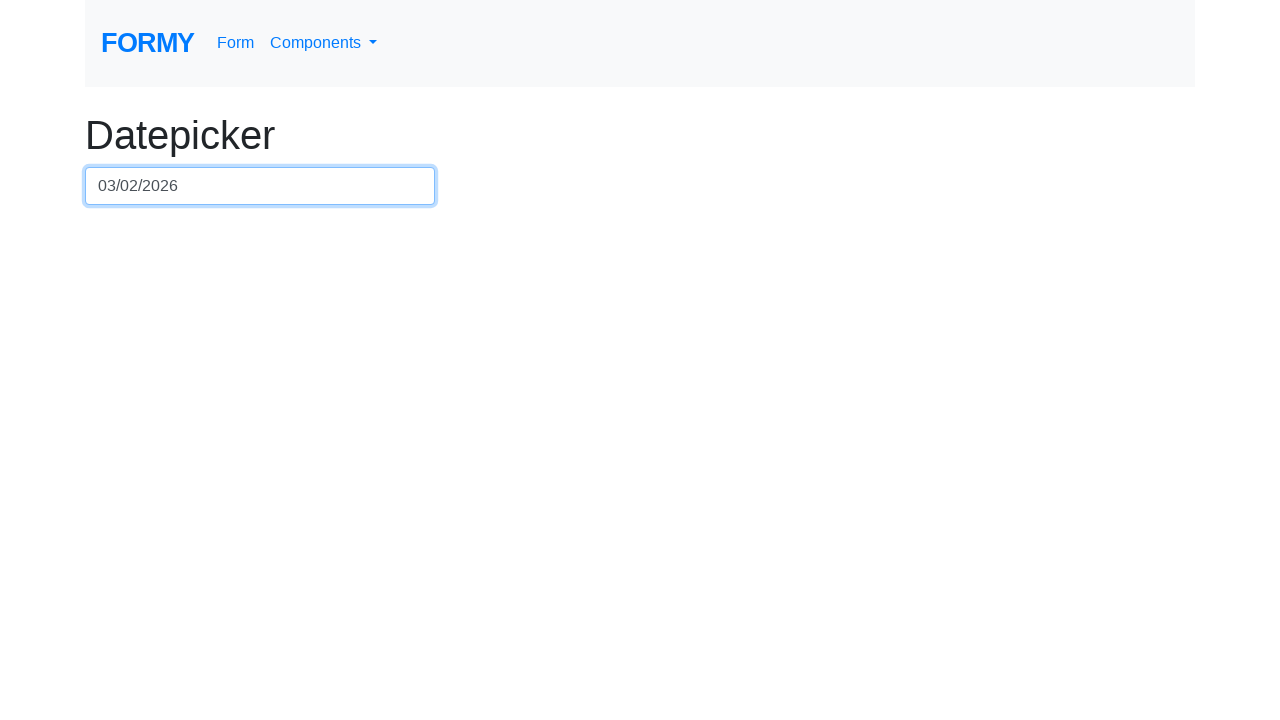

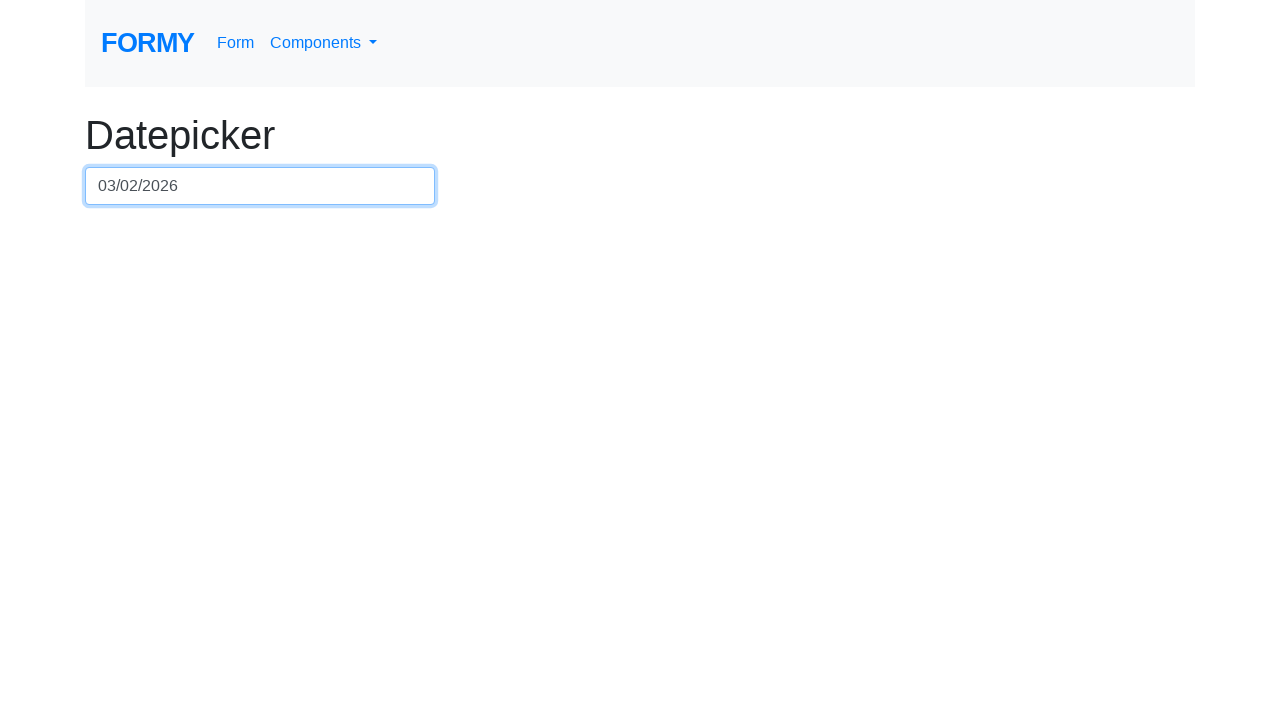